Tests date selection functionality on SpiceJet flight booking page by setting a departure date value using JavaScript execution

Starting URL: https://www.spicejet.com/

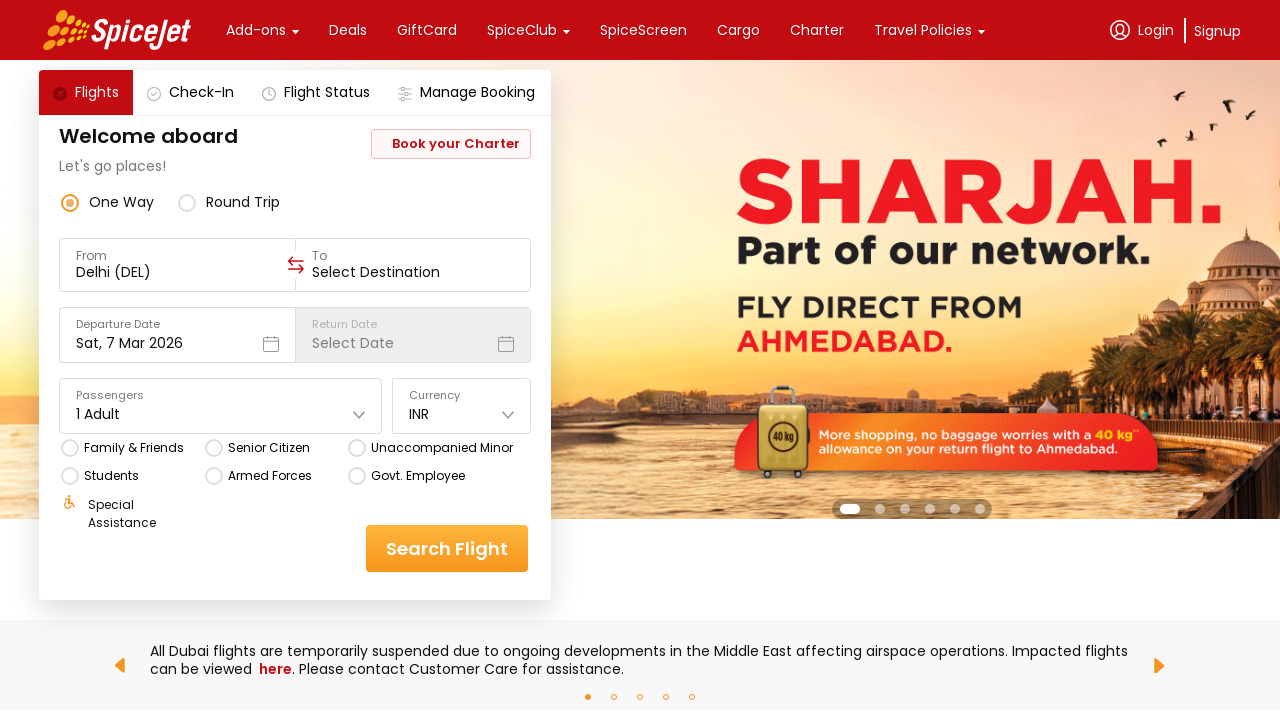

Set departure date to '15-06-2025' using JavaScript evaluation
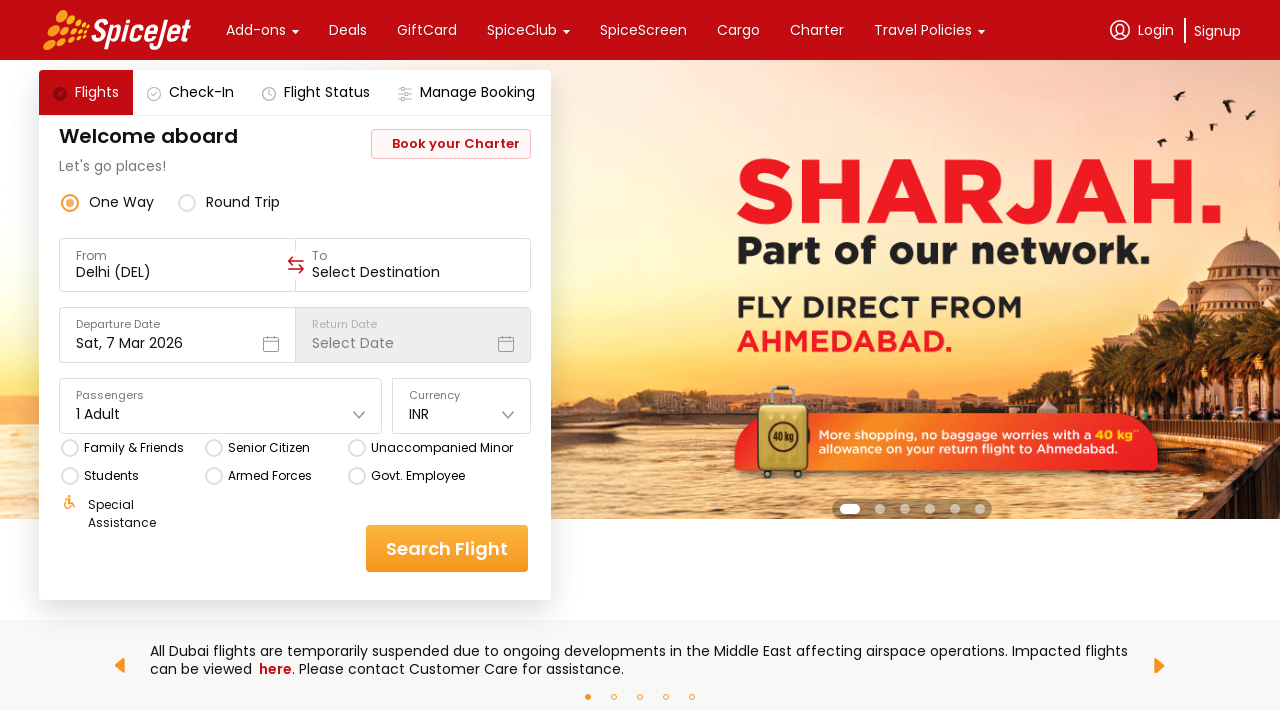

Waited for UI updates after setting departure date
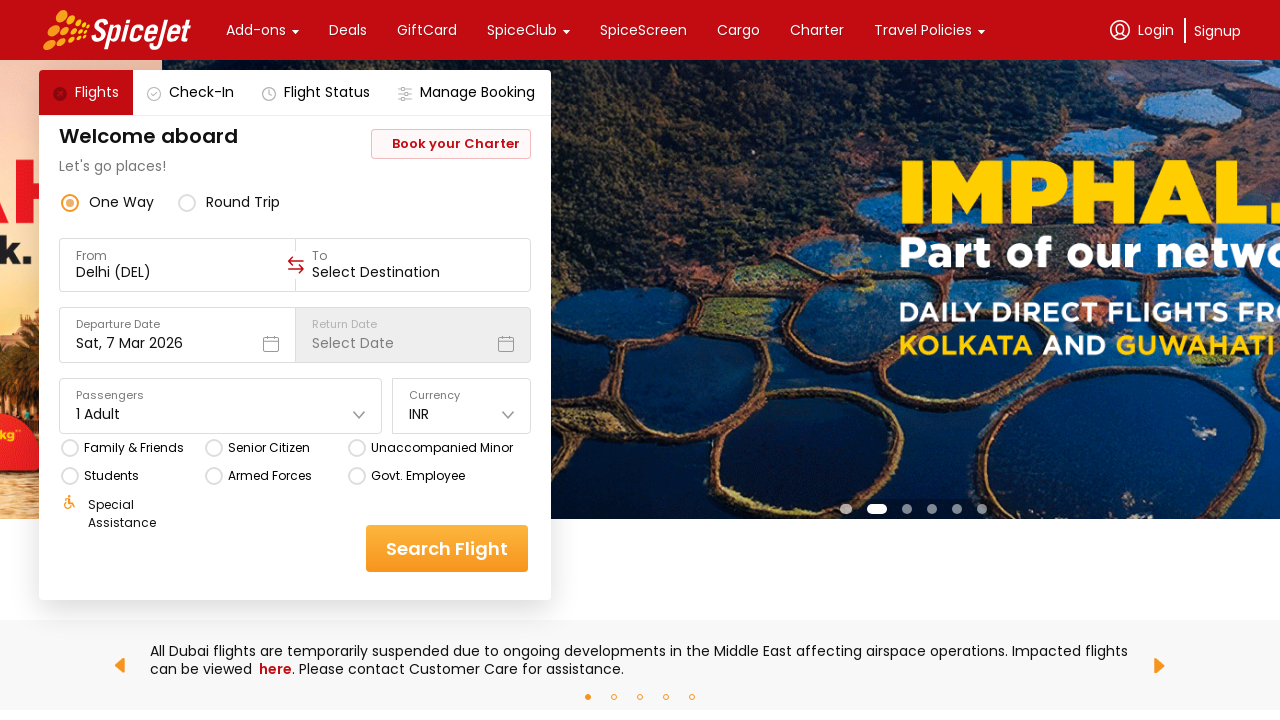

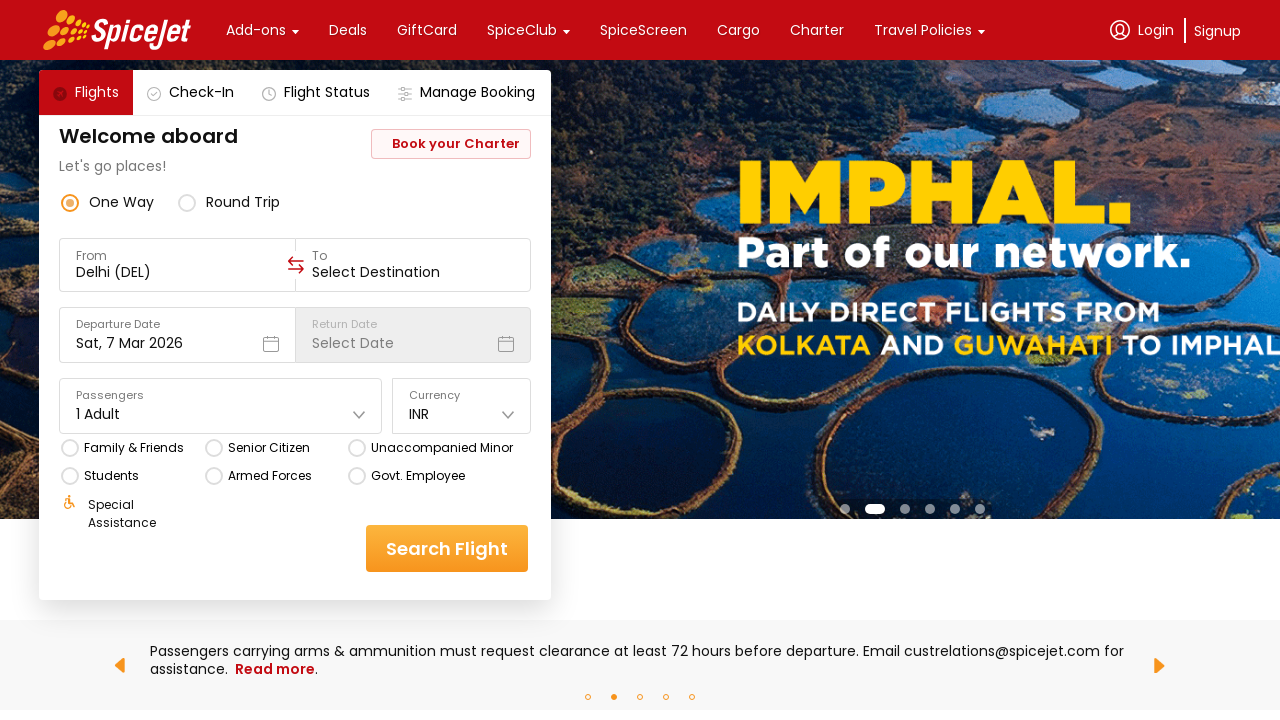